Tests a registration form by filling in first name, last name, and email fields, then submitting and verifying successful registration message appears.

Starting URL: http://suninjuly.github.io/registration1.html

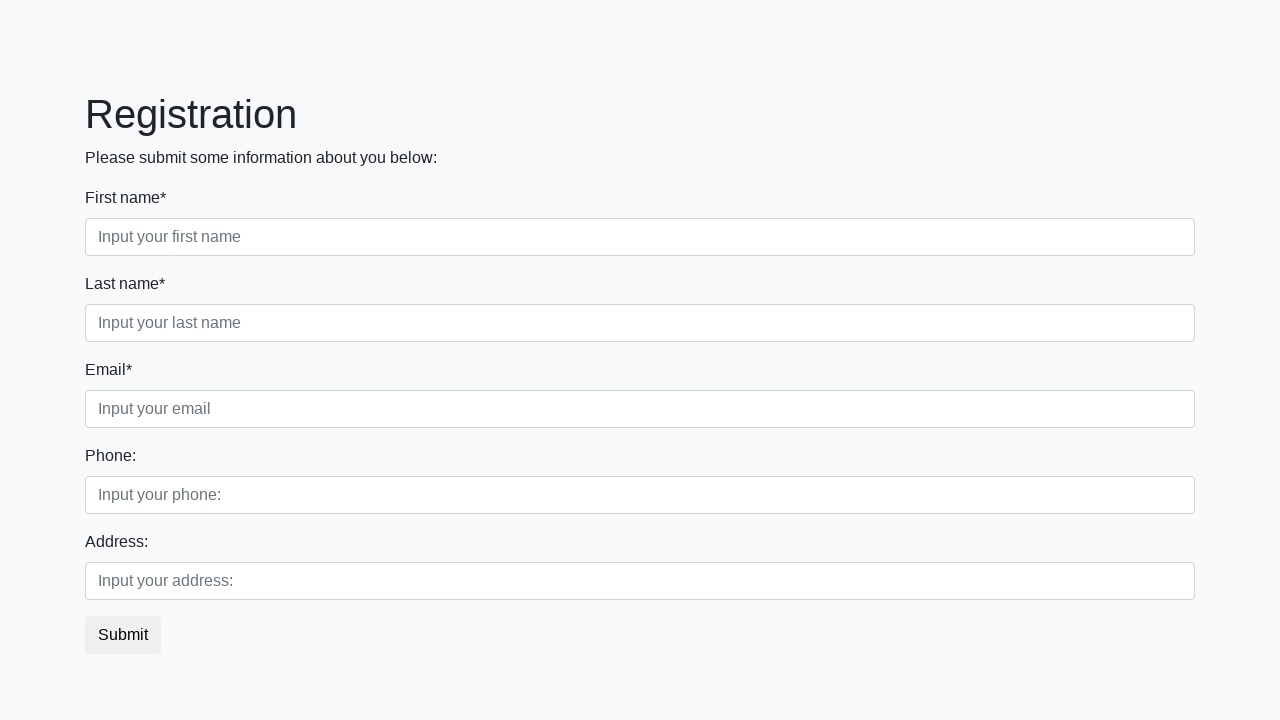

Filled first name field with 'Valeriy' on .form-control.first
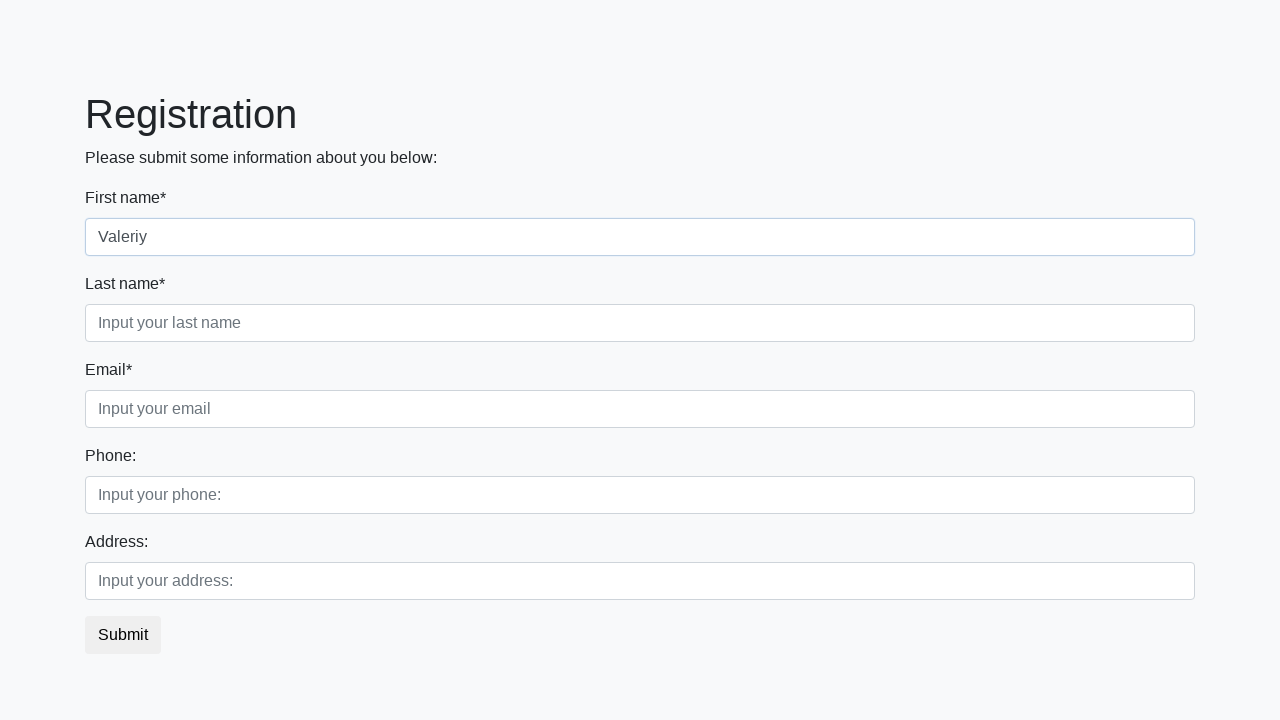

Filled last name field with 'Chernobrovyi' on .form-control.second
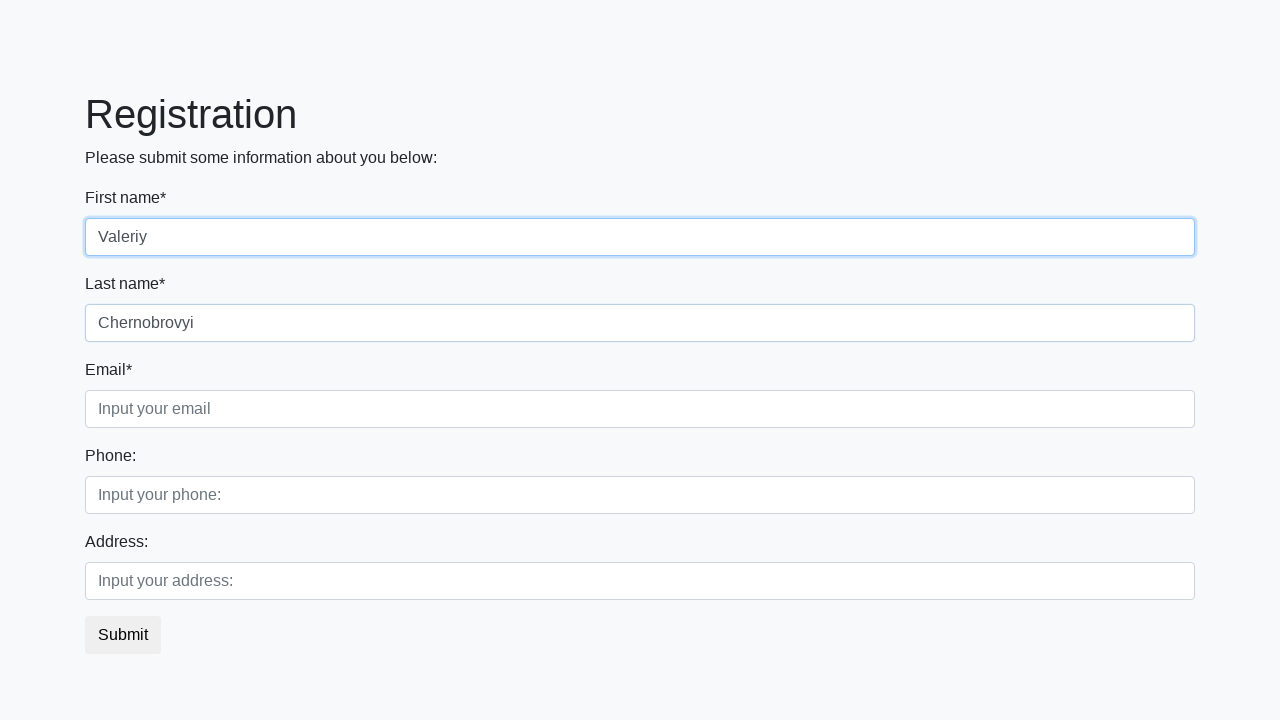

Filled email field with 'valerasergeevich@gmail.com' on .form-control.third
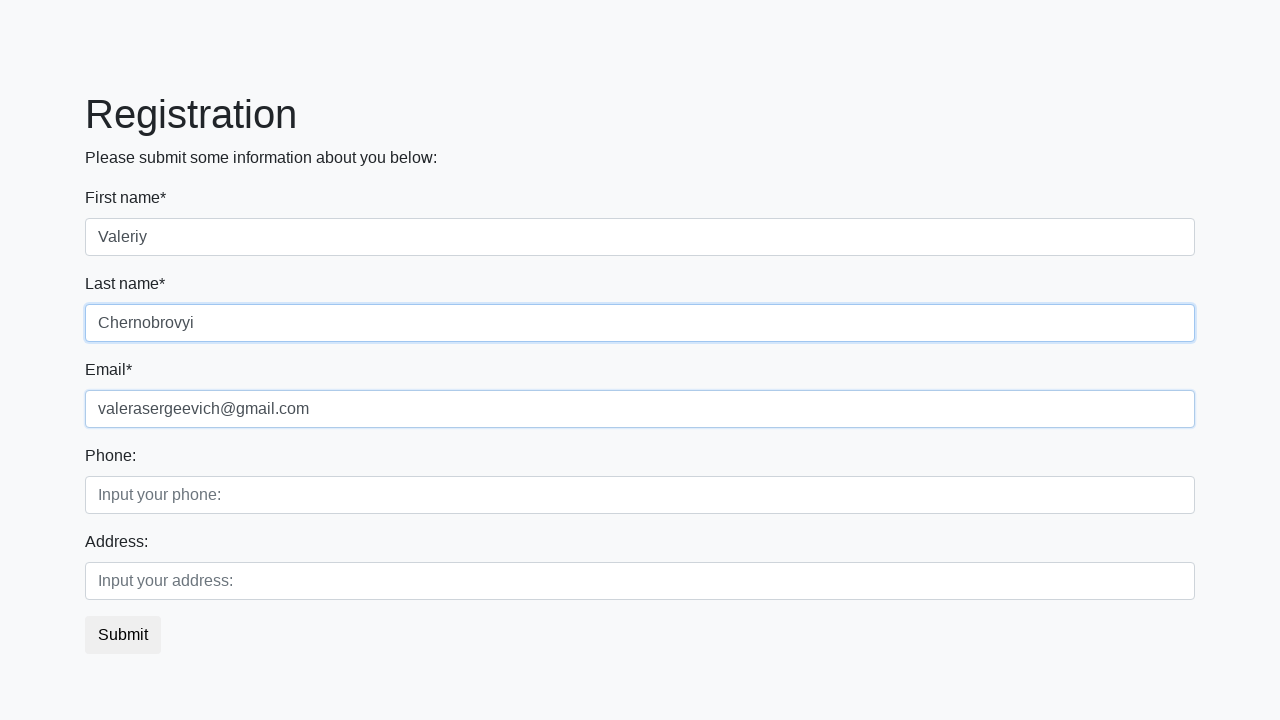

Clicked registration submit button at (123, 635) on button.btn
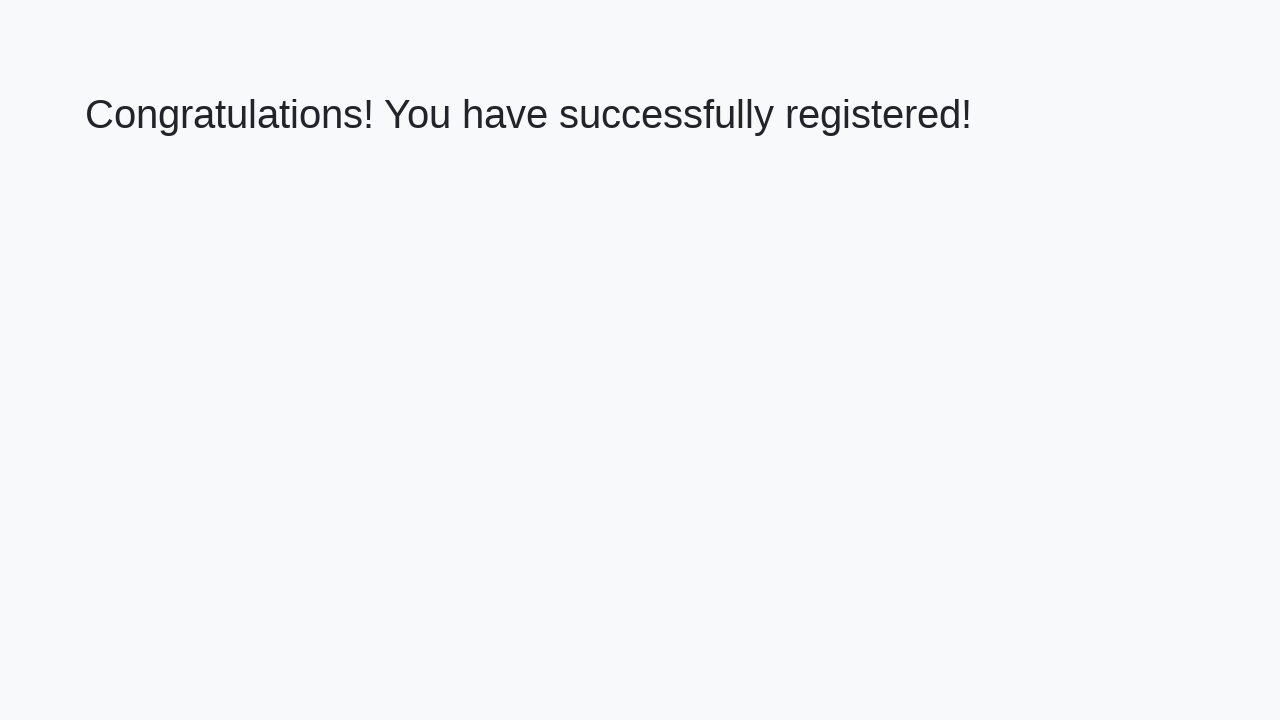

Success message heading loaded
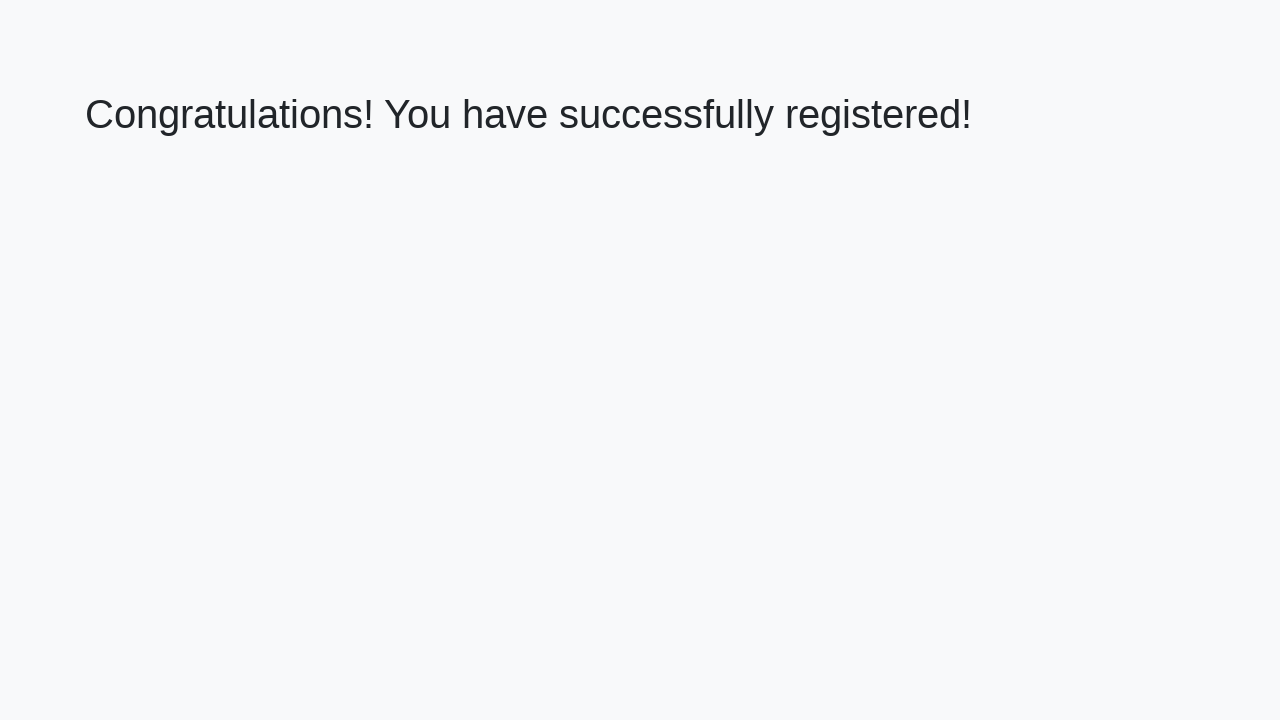

Retrieved success message text
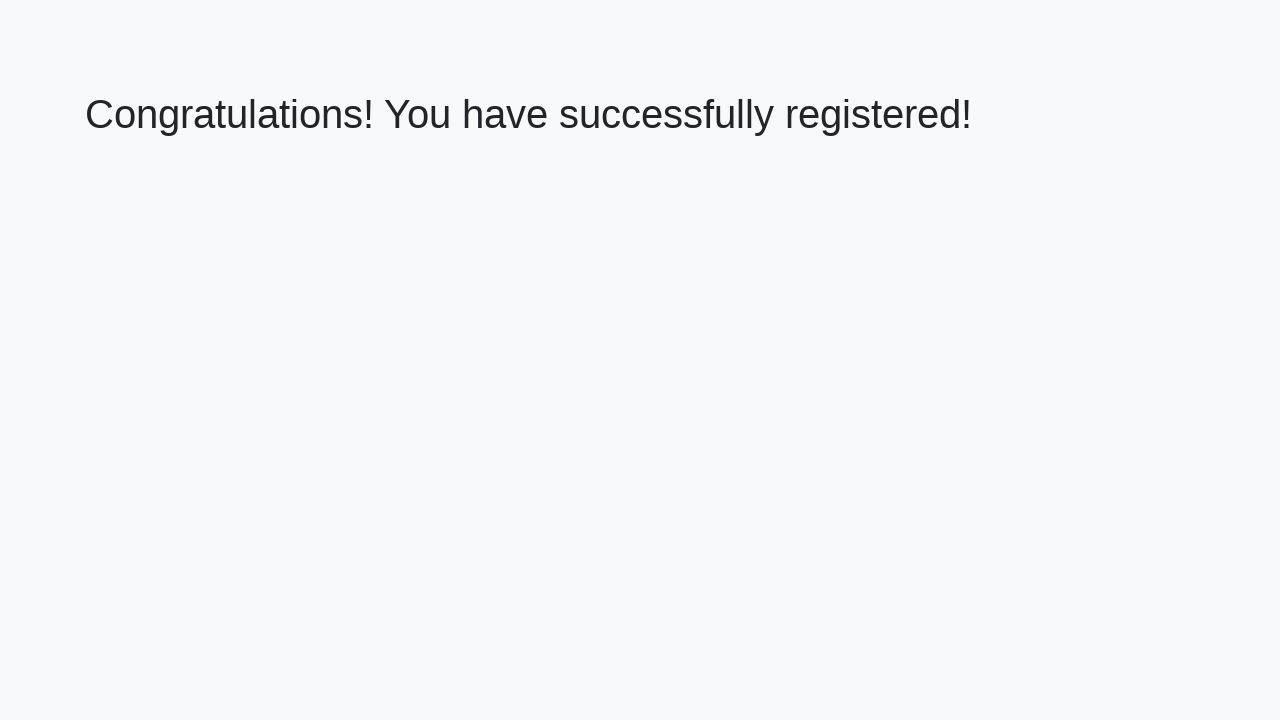

Verified success message: 'Congratulations! You have successfully registered!'
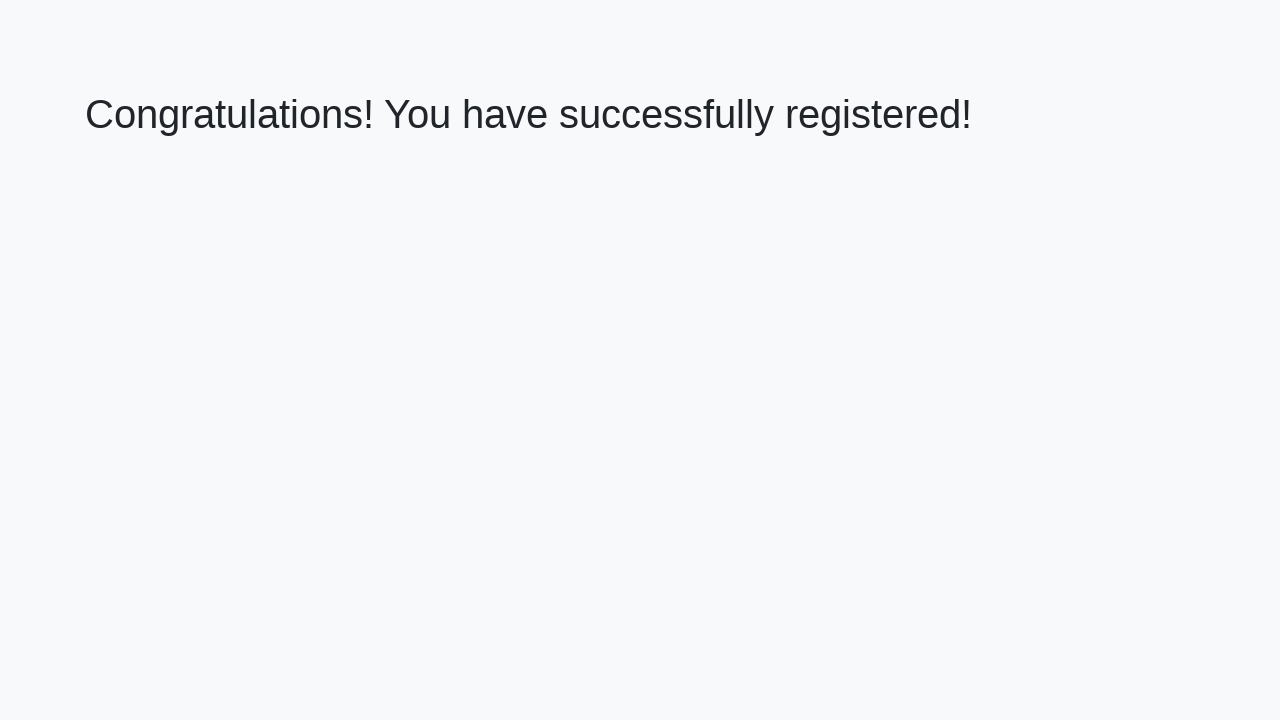

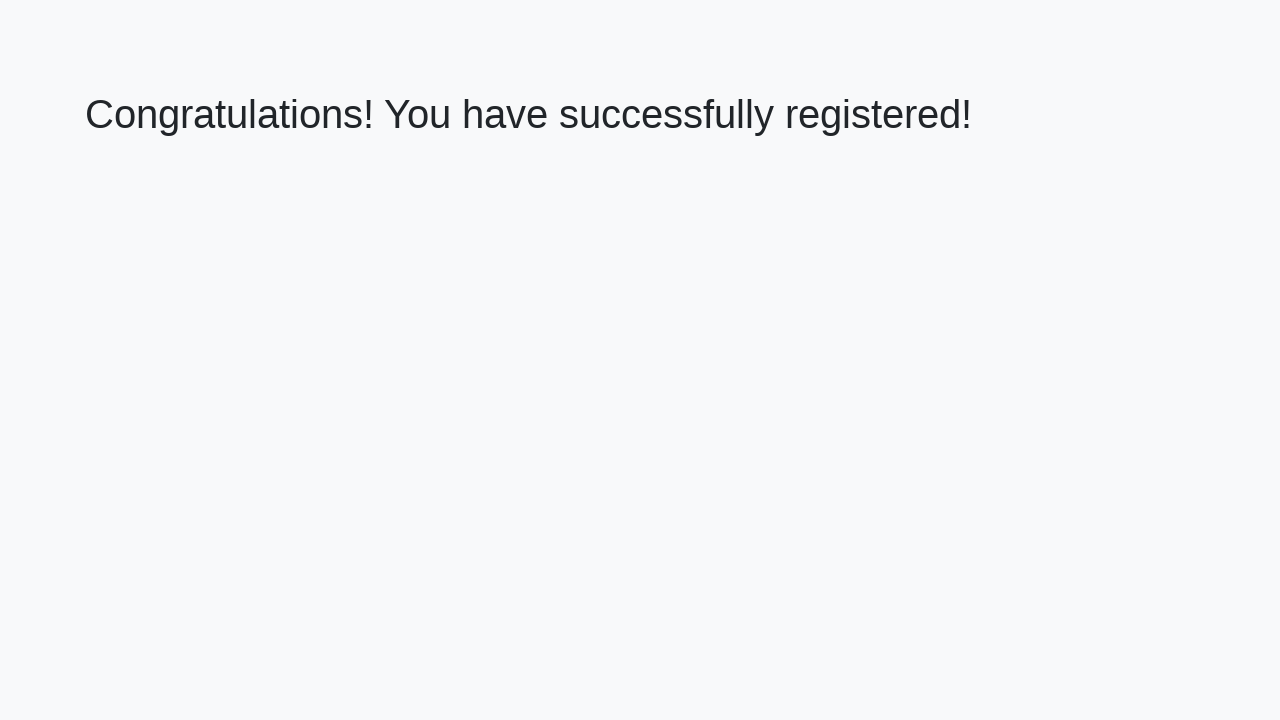